Tests link functionality by clicking a simple link that opens in a new tab and verifies the new page loads with a banner image.

Starting URL: https://demoqa.com/links

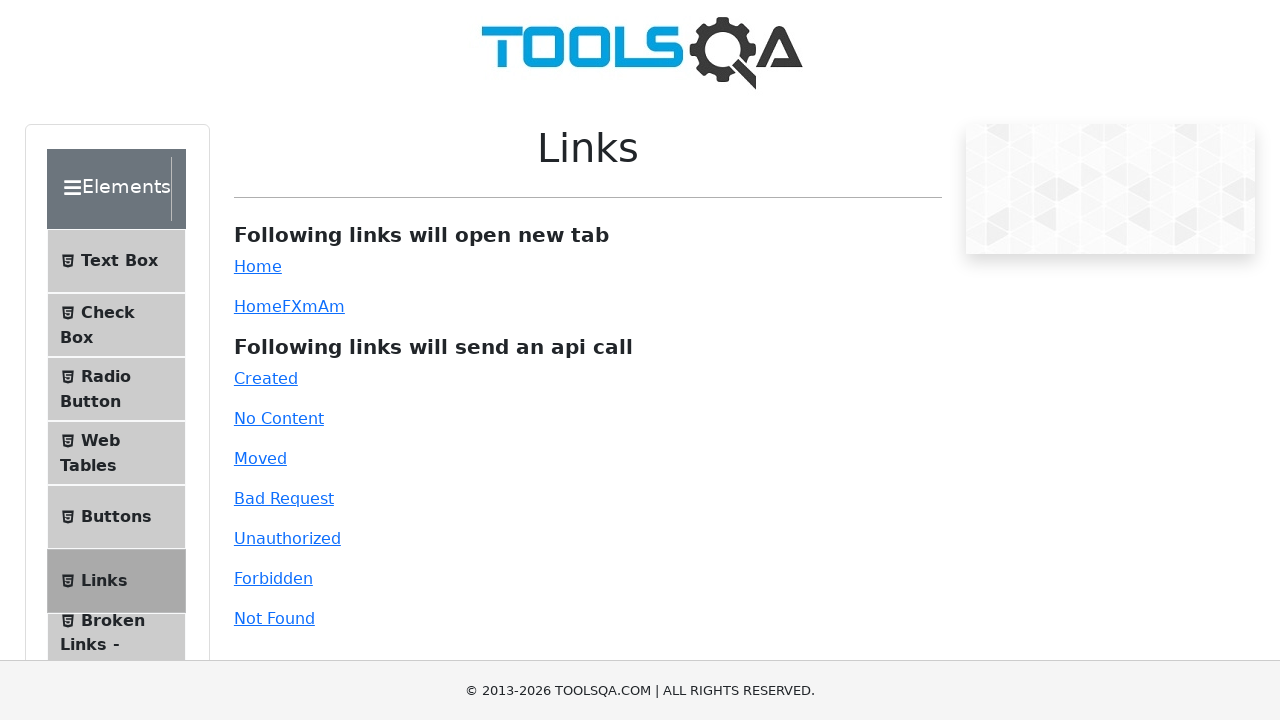

Clicked simple link that opens in new tab at (258, 266) on #simpleLink
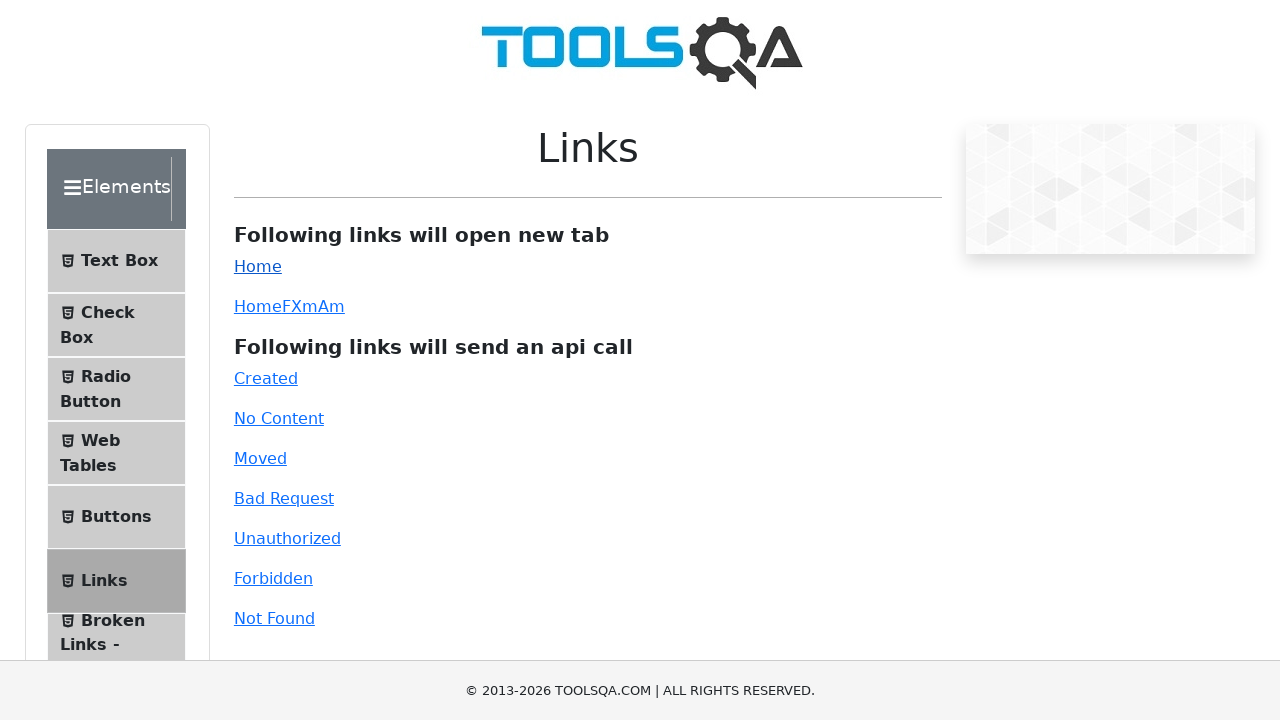

New page loaded and ready
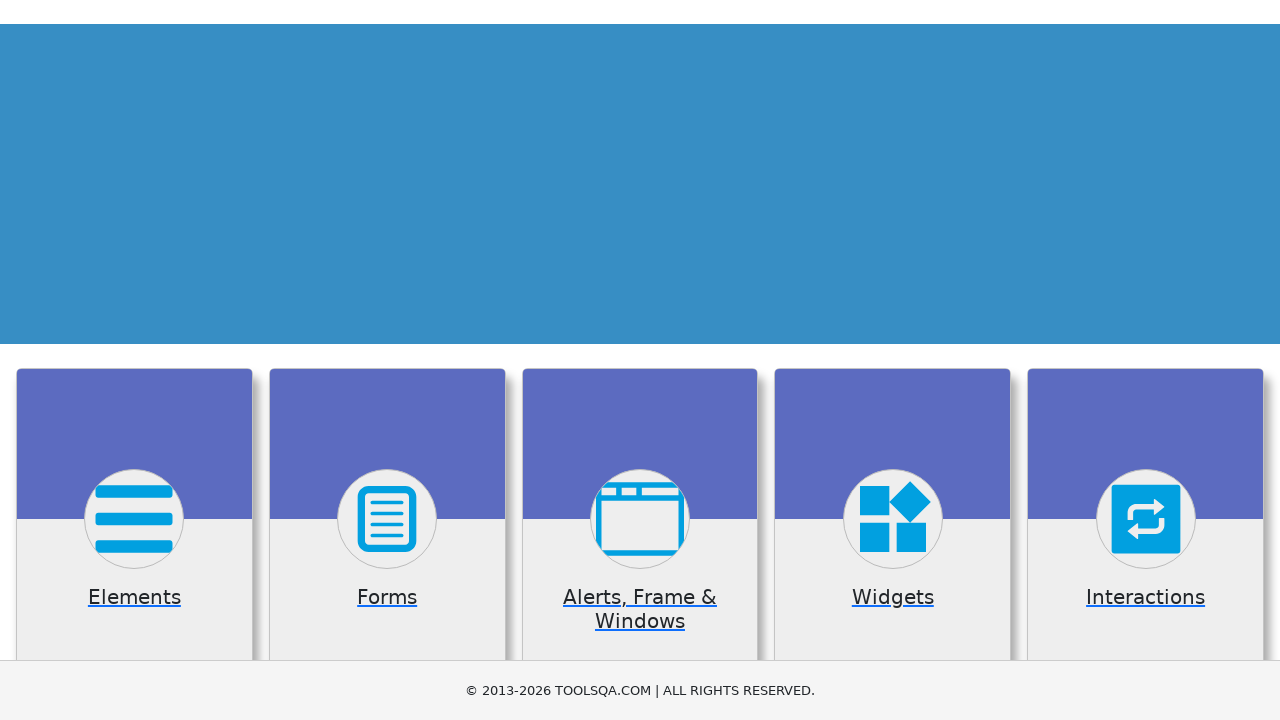

Banner image is displayed on new page
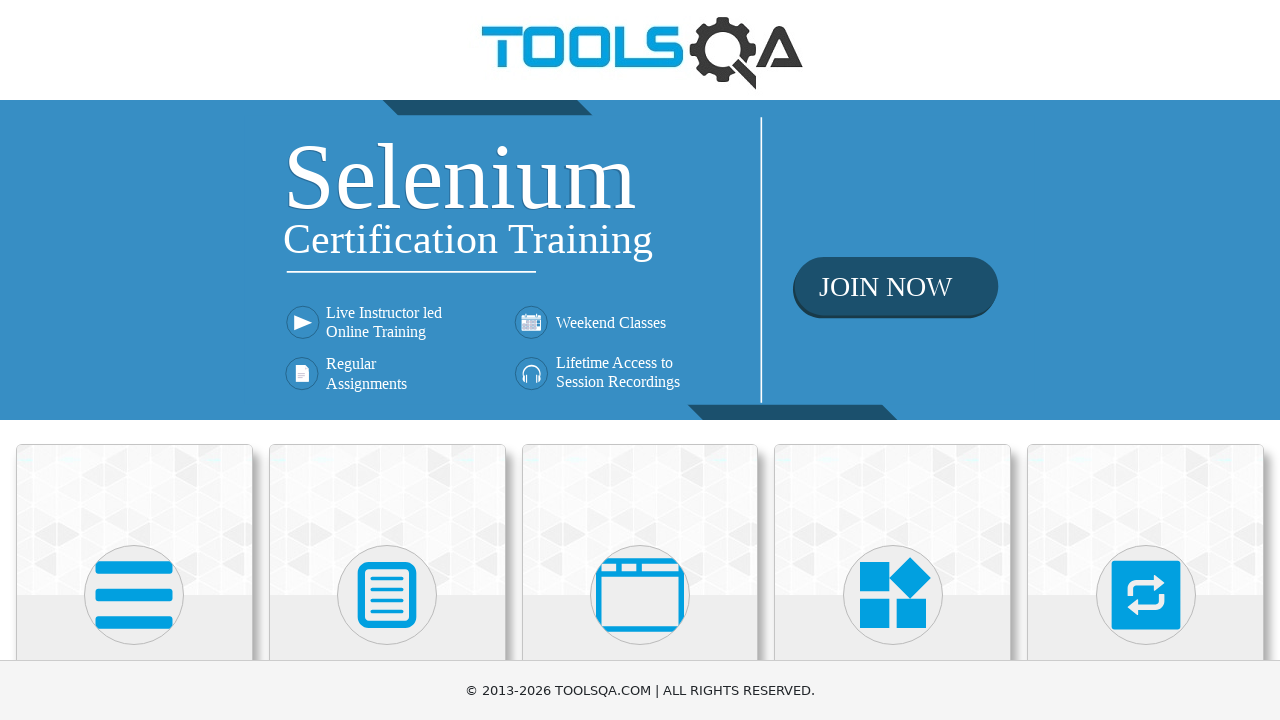

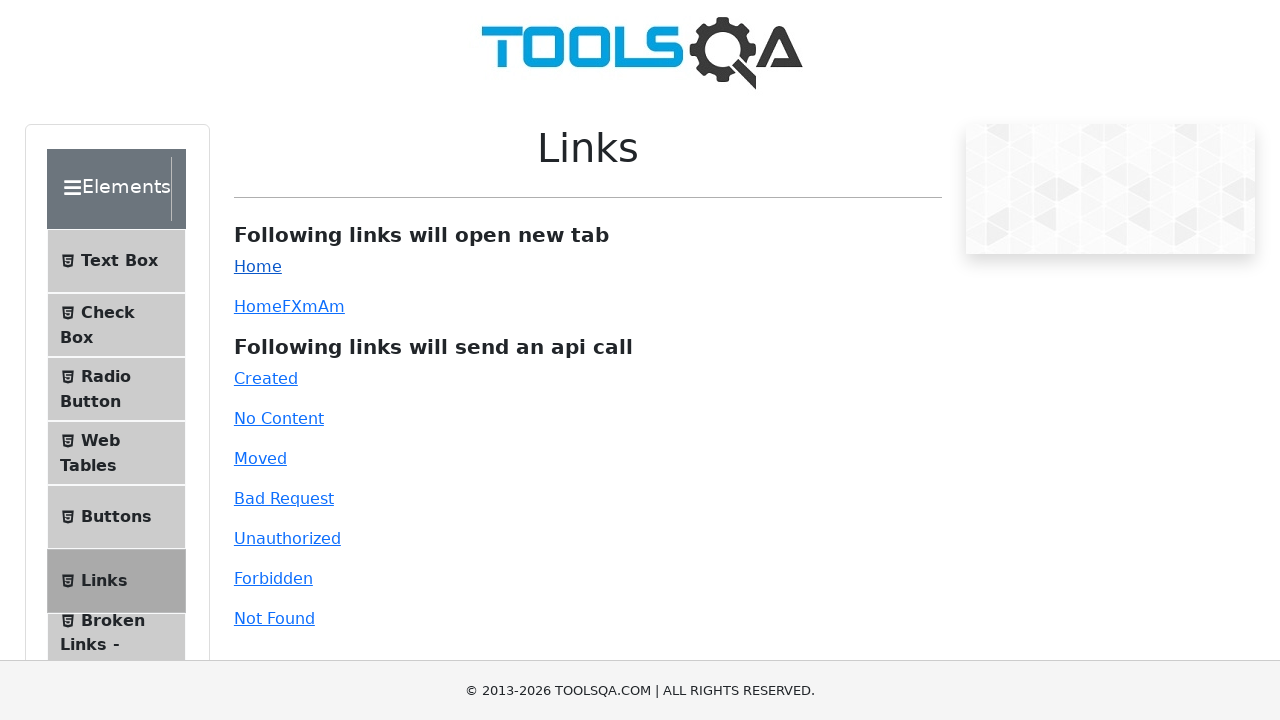